Tests that clicking the "Make Appointment" button on the Katalon demo healthcare site navigates to the expected login/profile page URL.

Starting URL: https://katalon-demo-cura.herokuapp.com/

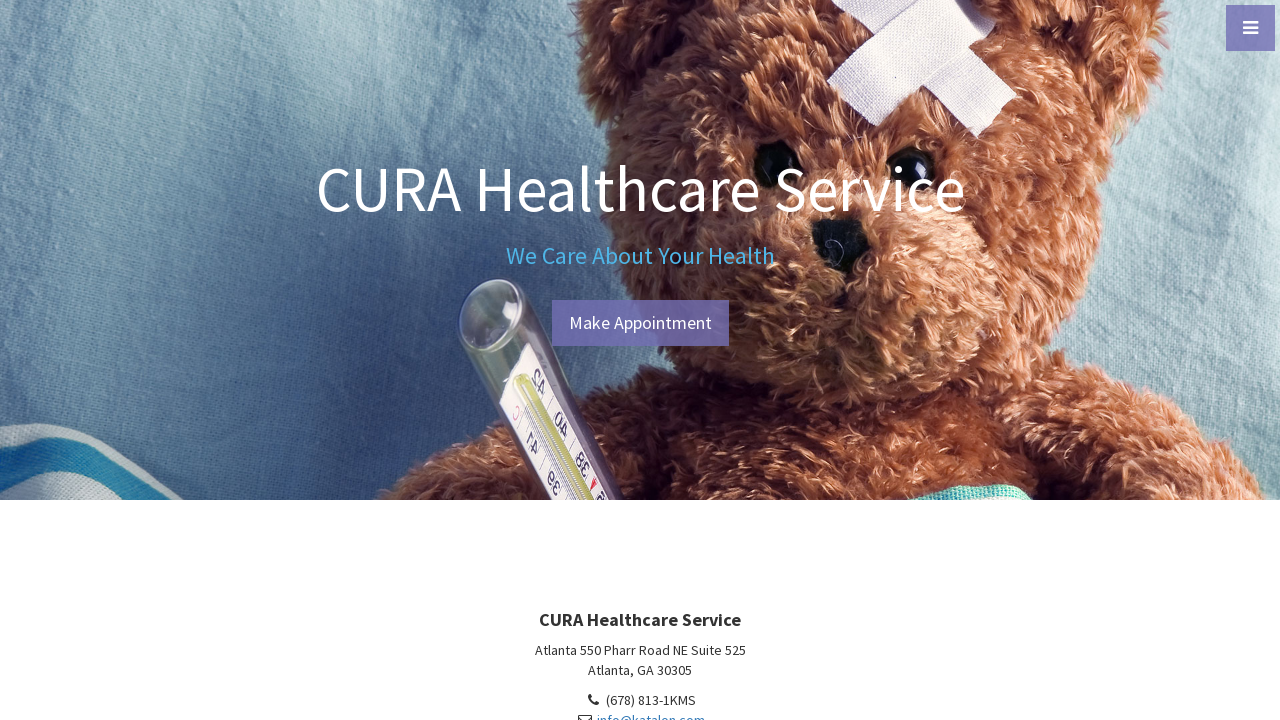

Clicked 'Make Appointment' button at (640, 323) on #btn-make-appointment
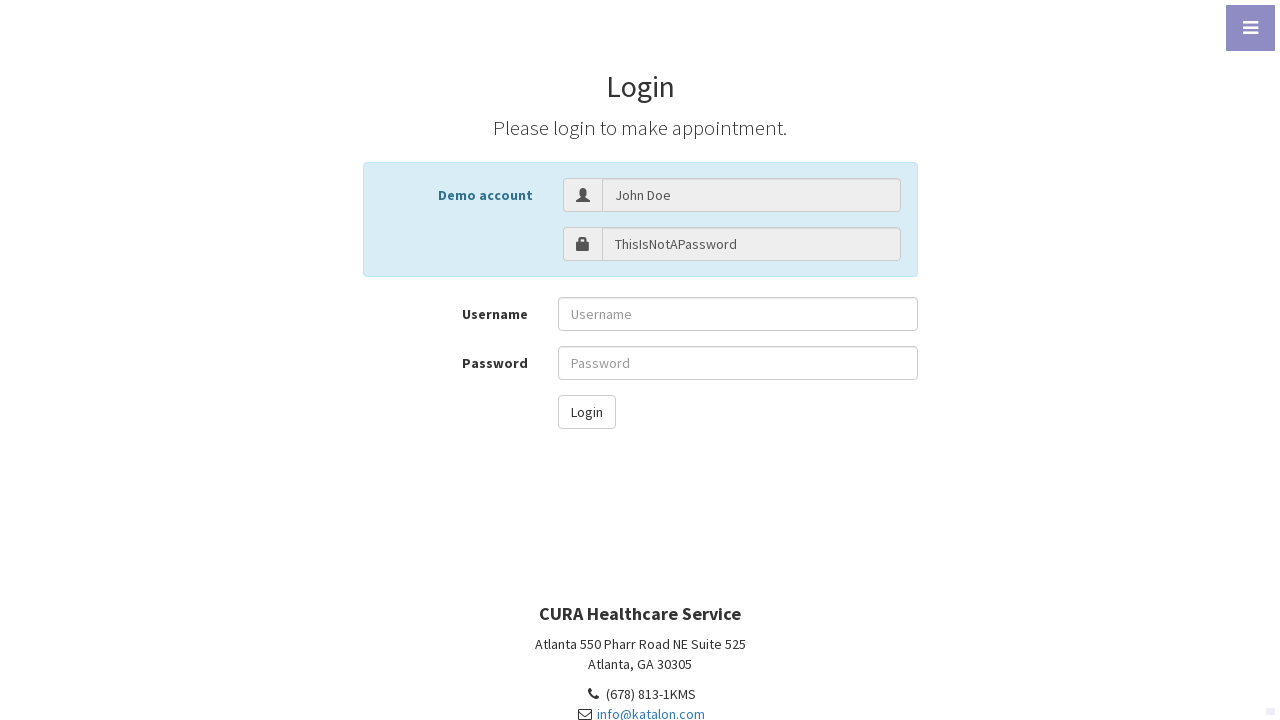

Navigated to login/profile page (URL: https://katalon-demo-cura.herokuapp.com/profile.php#login)
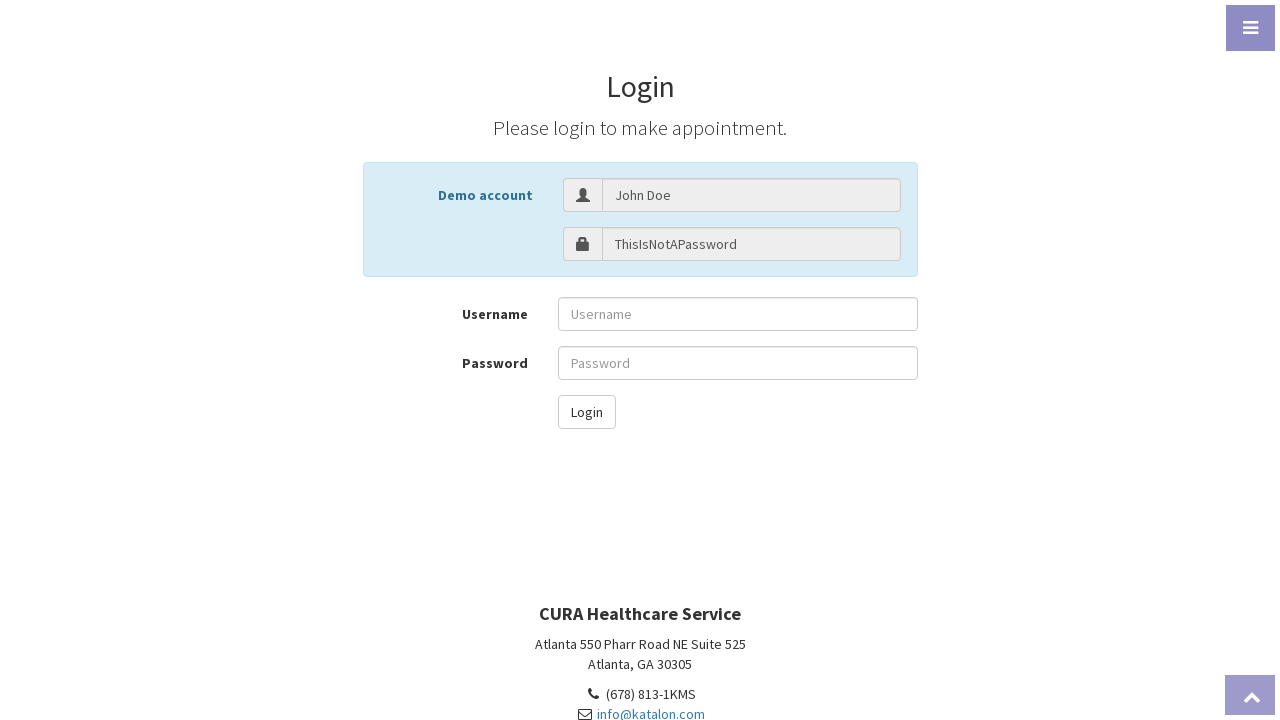

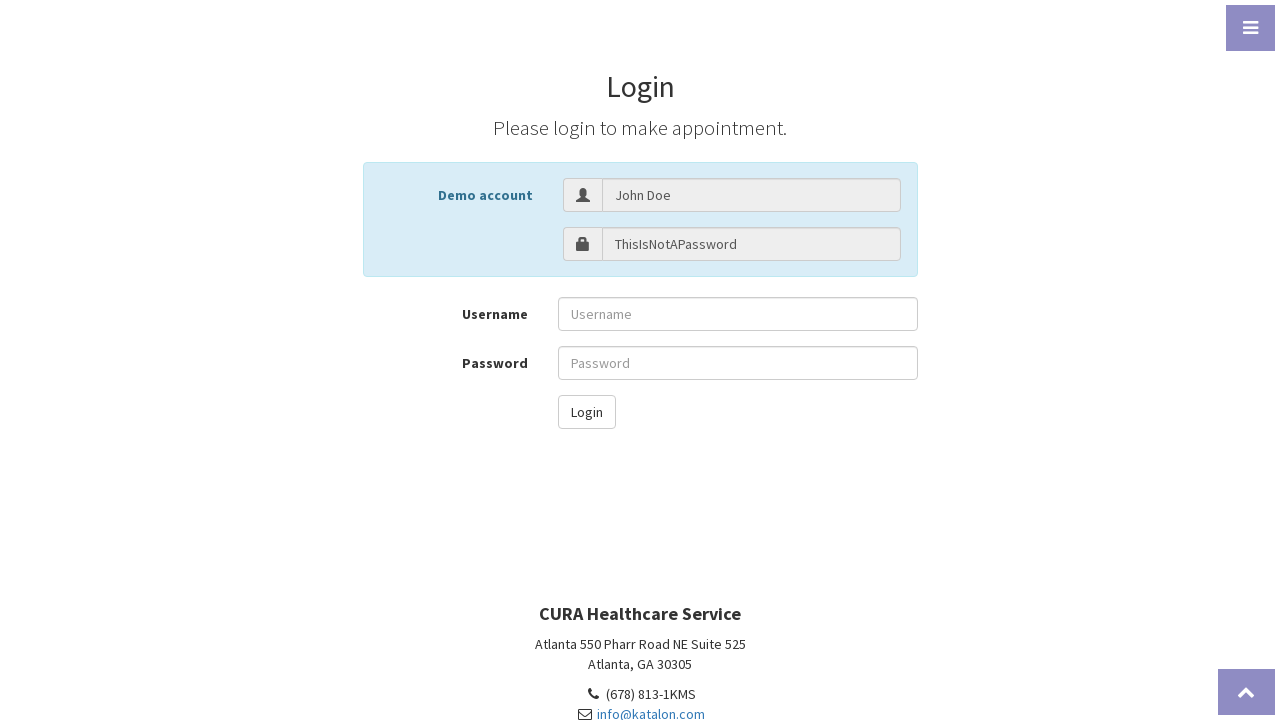